Tests file upload functionality by selecting a file and submitting the upload form

Starting URL: http://the-internet.herokuapp.com/upload

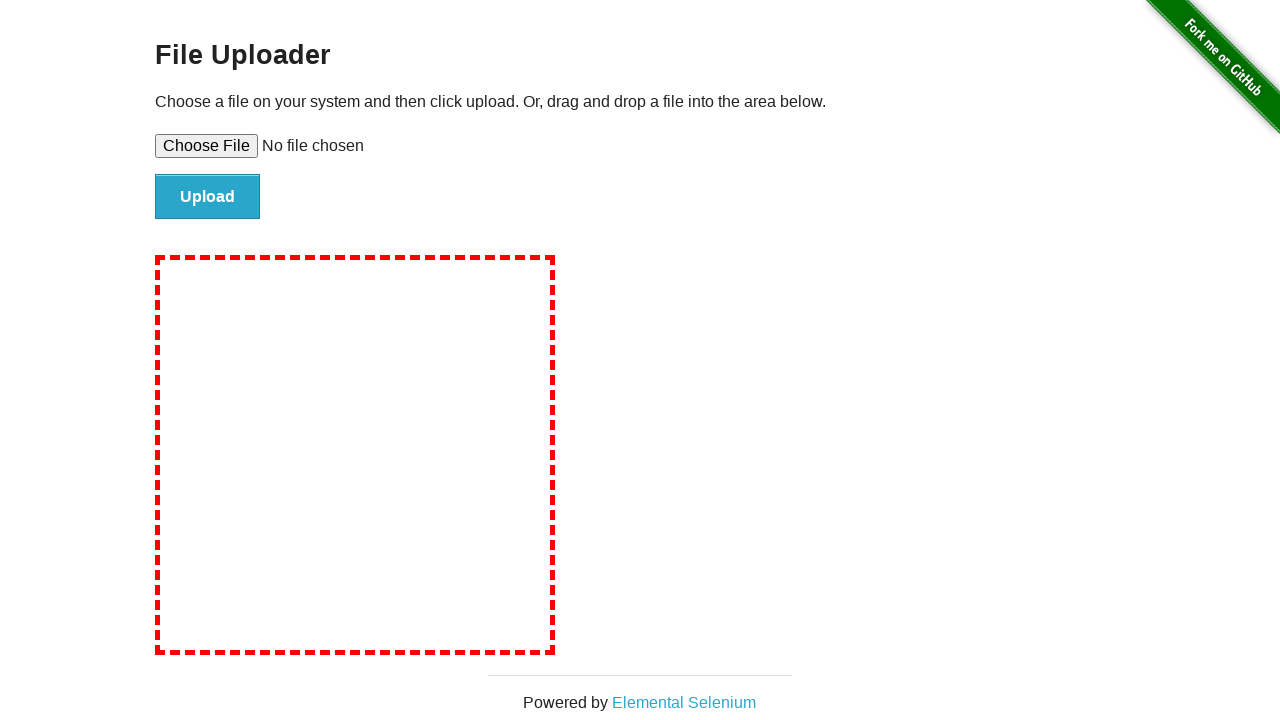

Created temporary test file with content for upload
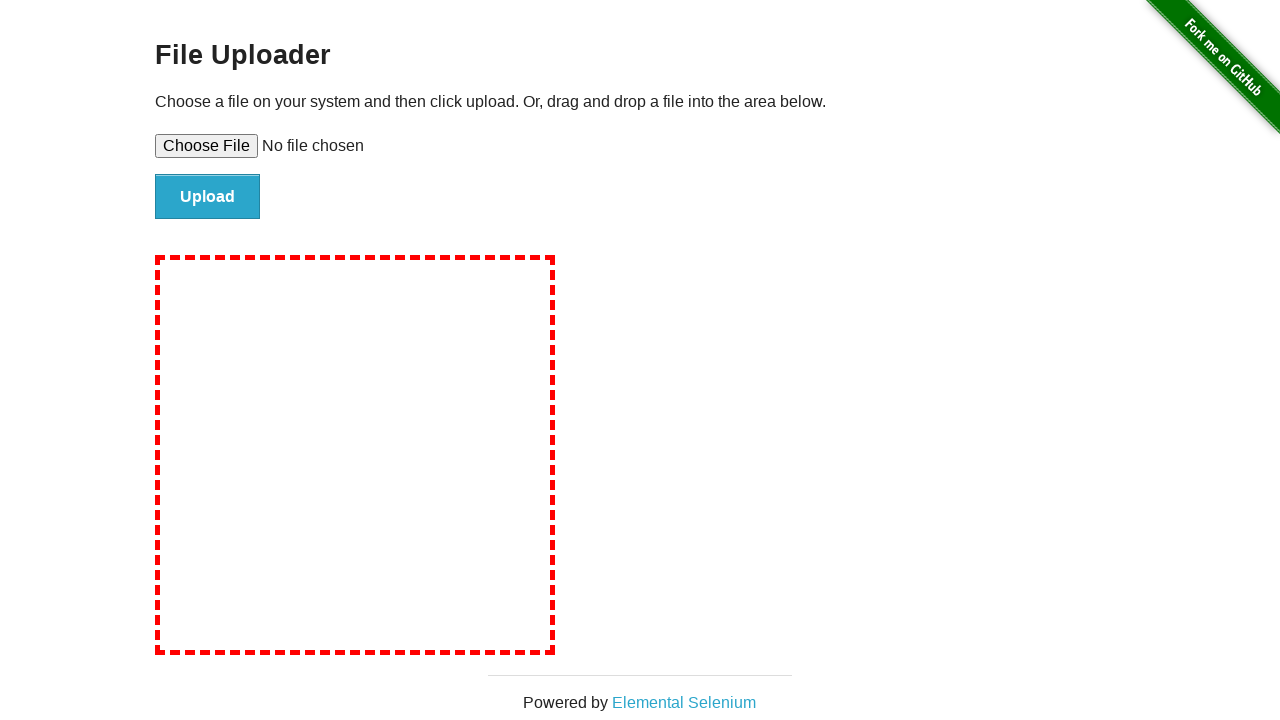

Selected test file for upload using file input
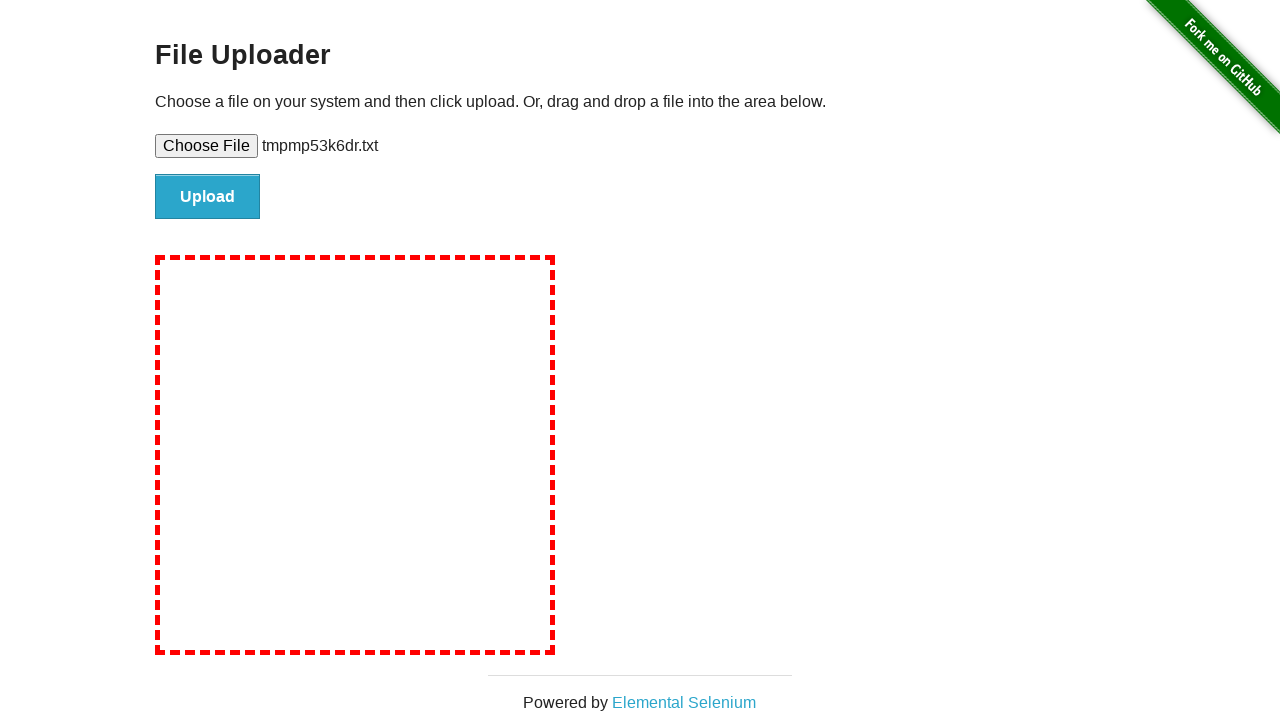

Clicked file submit button to upload the file at (208, 197) on #file-submit
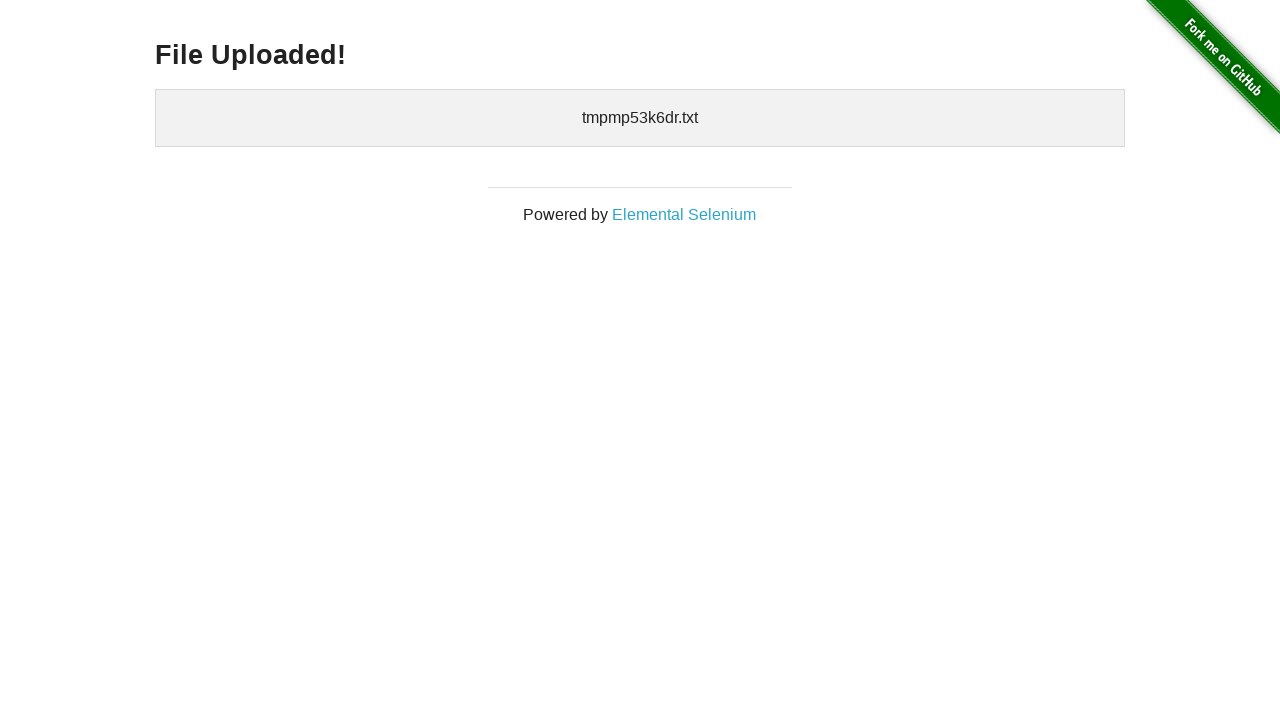

Cleaned up temporary test file
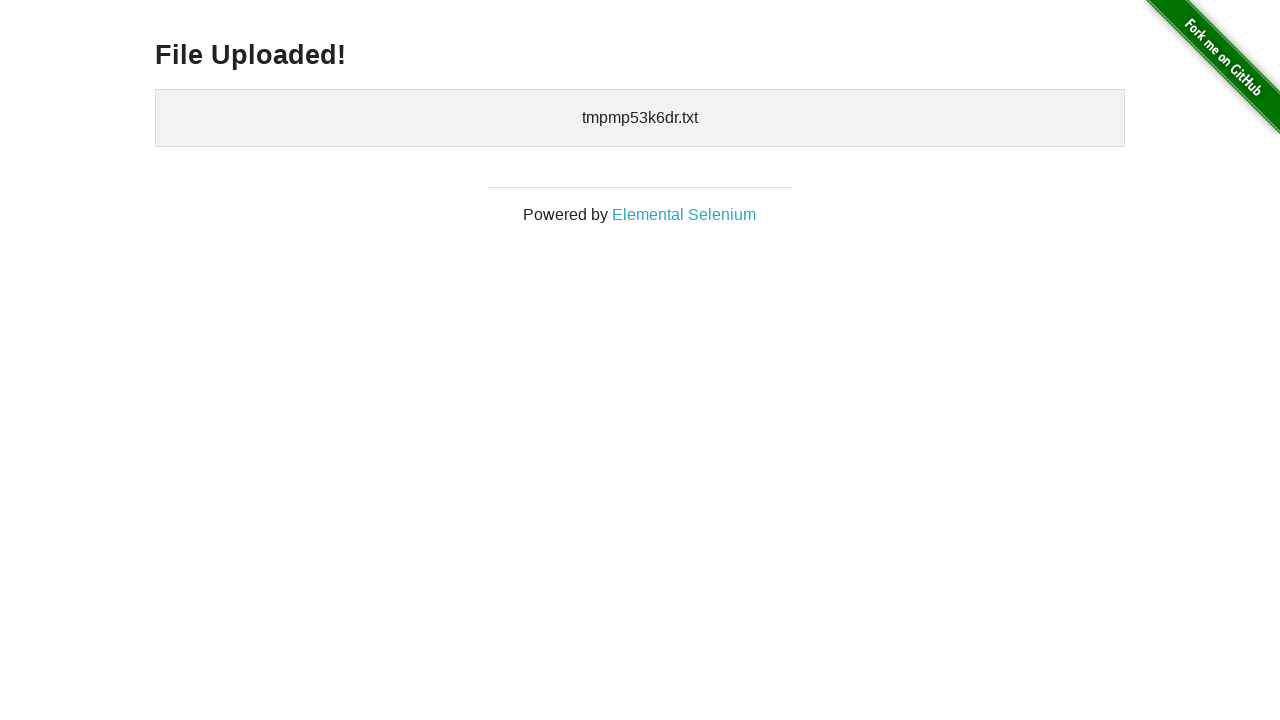

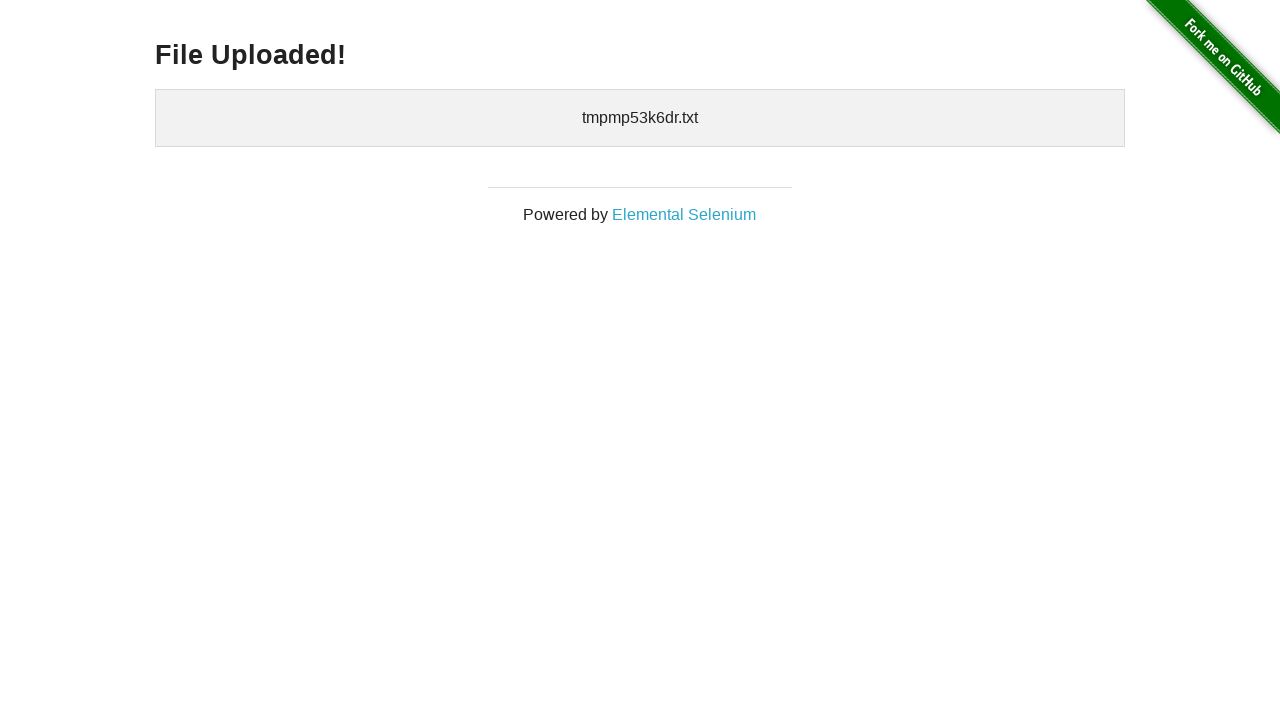